Tests browser navigation and window management operations on Selenium website, ending with an intentional element lookup failure to test implicit wait timeout

Starting URL: http://www.seleniumhq.org

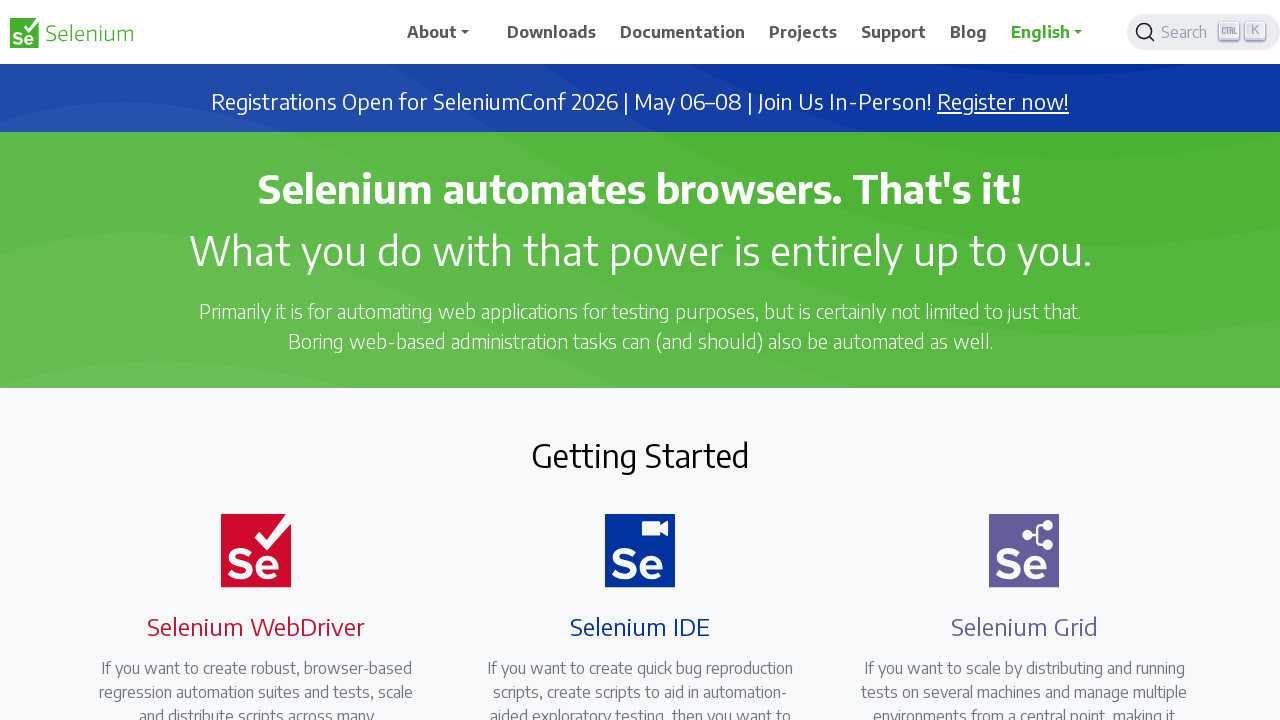

Retrieved and printed page title
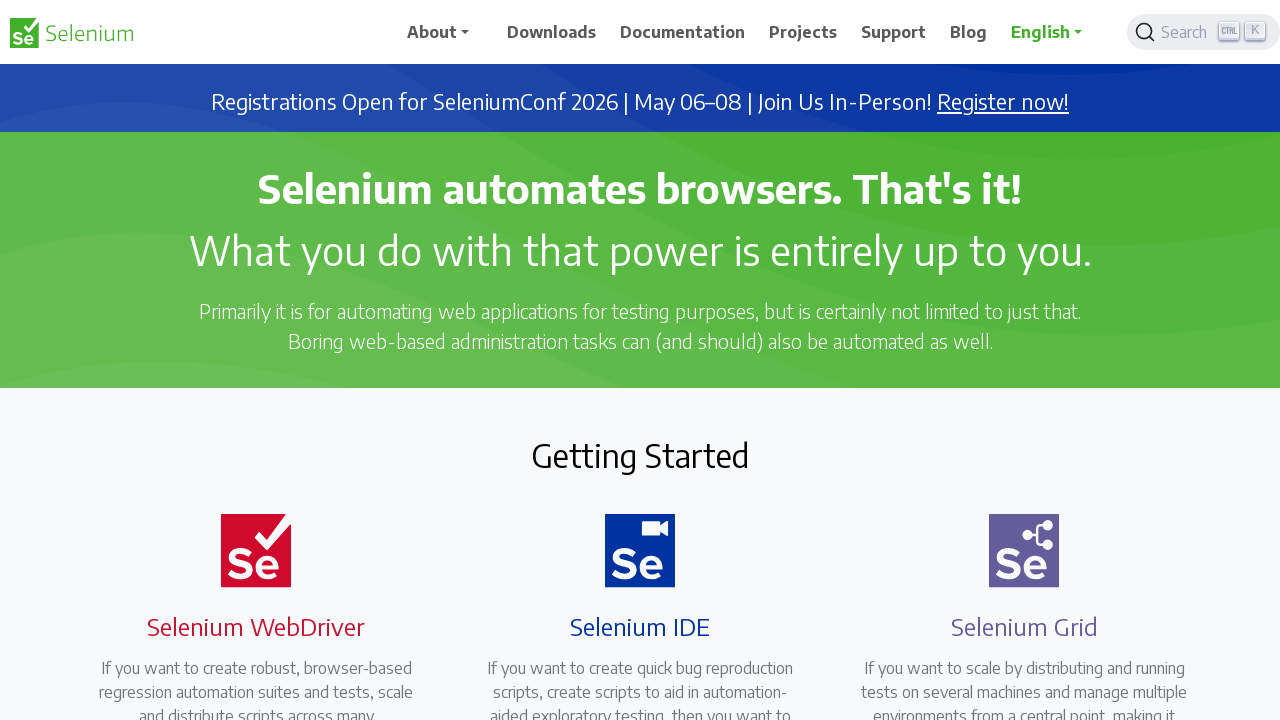

Retrieved and printed page URL
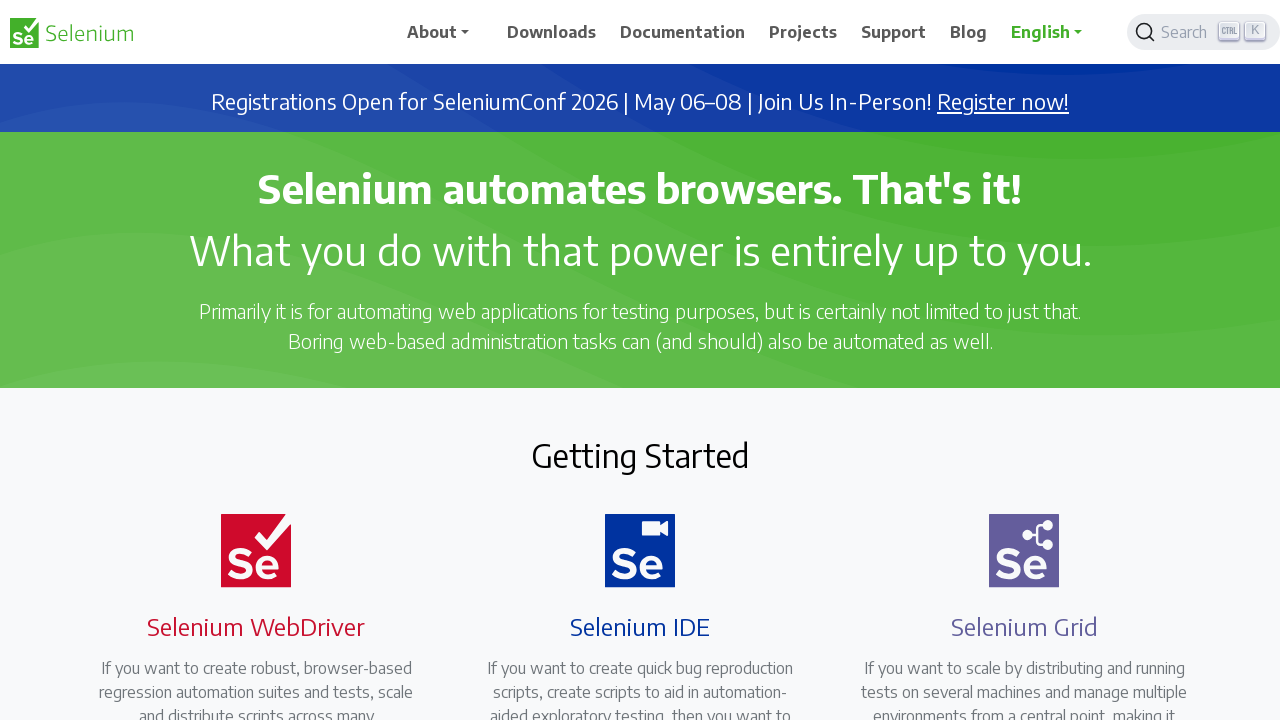

Retrieved page content
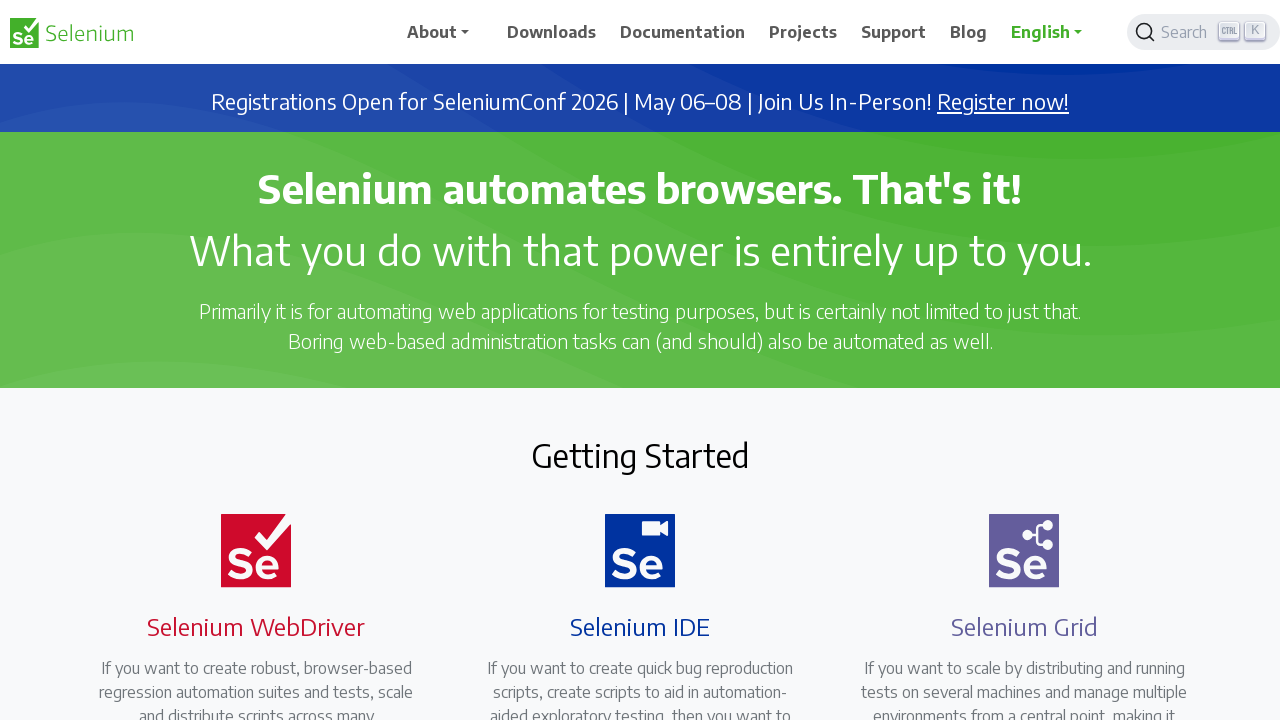

Checked if 'Selenium' text is present in page content
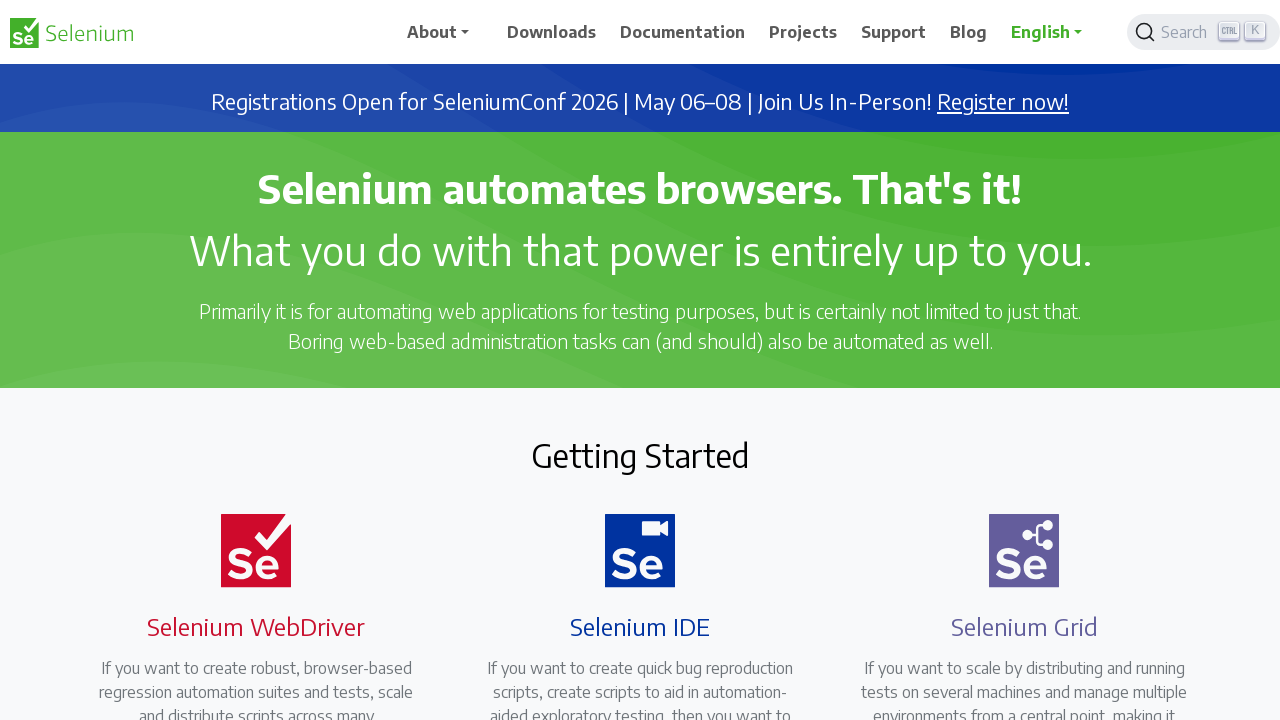

Retrieved viewport size
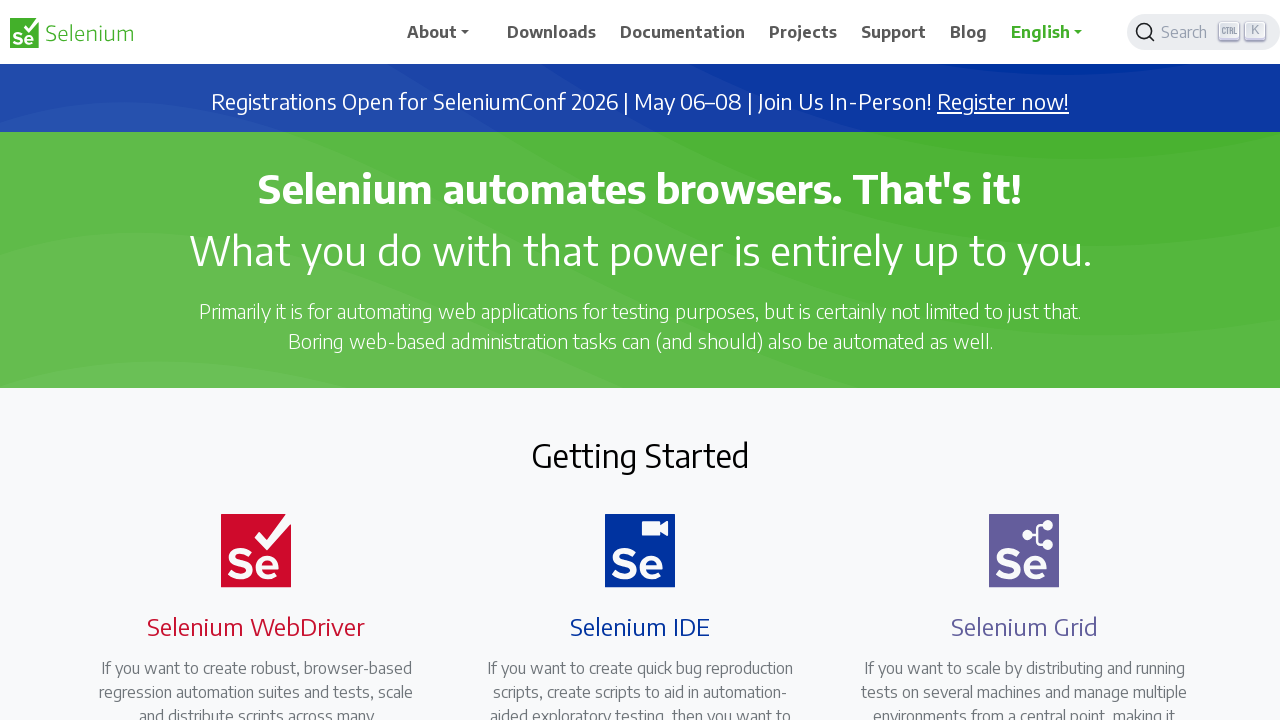

Retrieved and printed viewport height
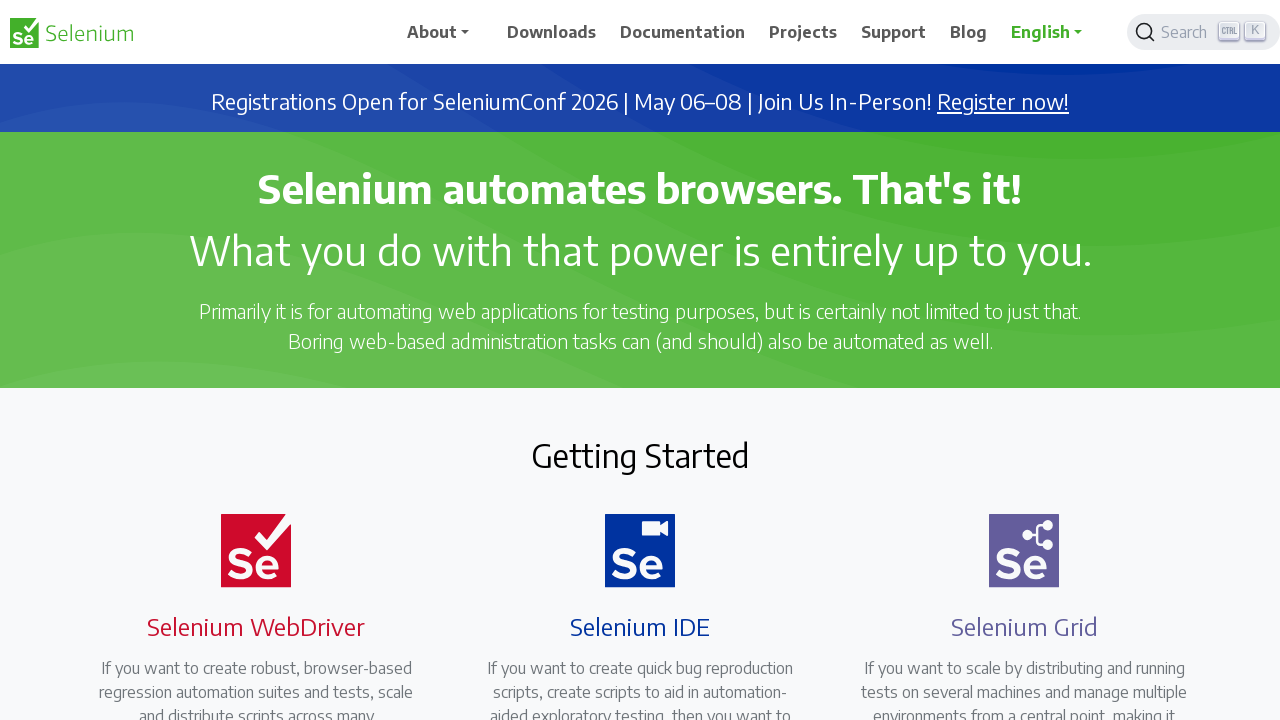

Retrieved and printed viewport width
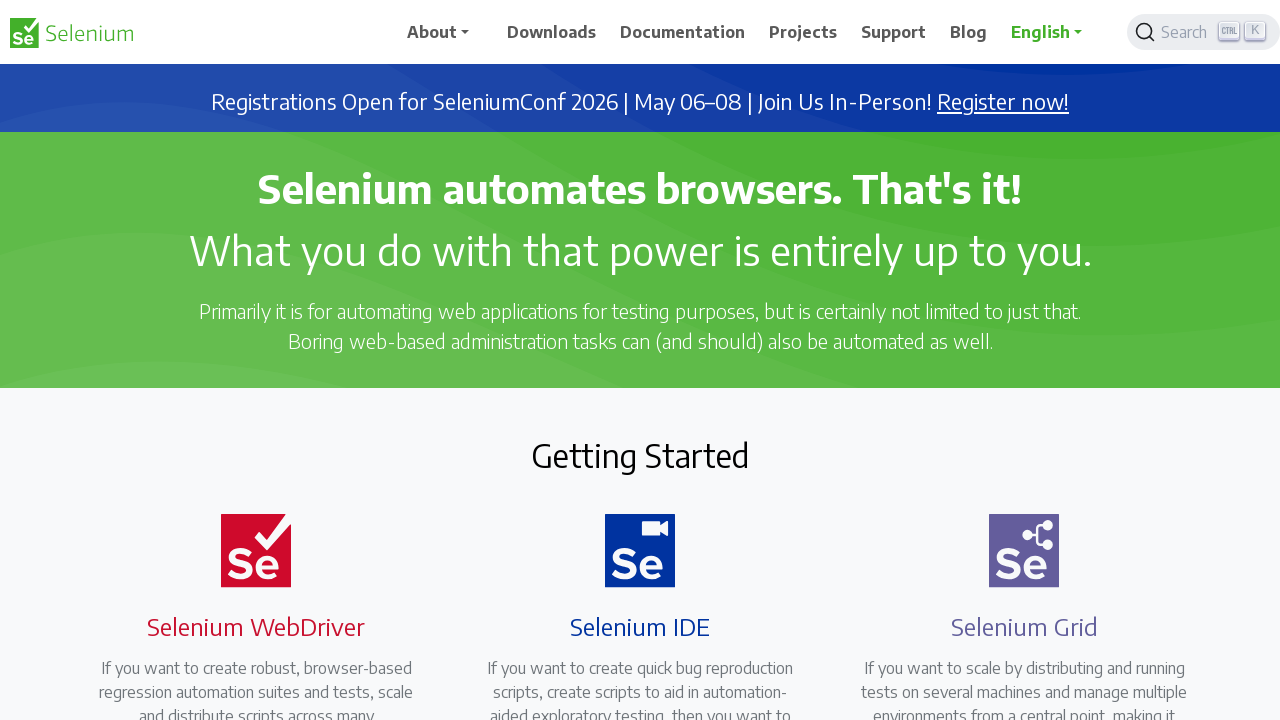

Set viewport to maximum dimensions (1920x1080)
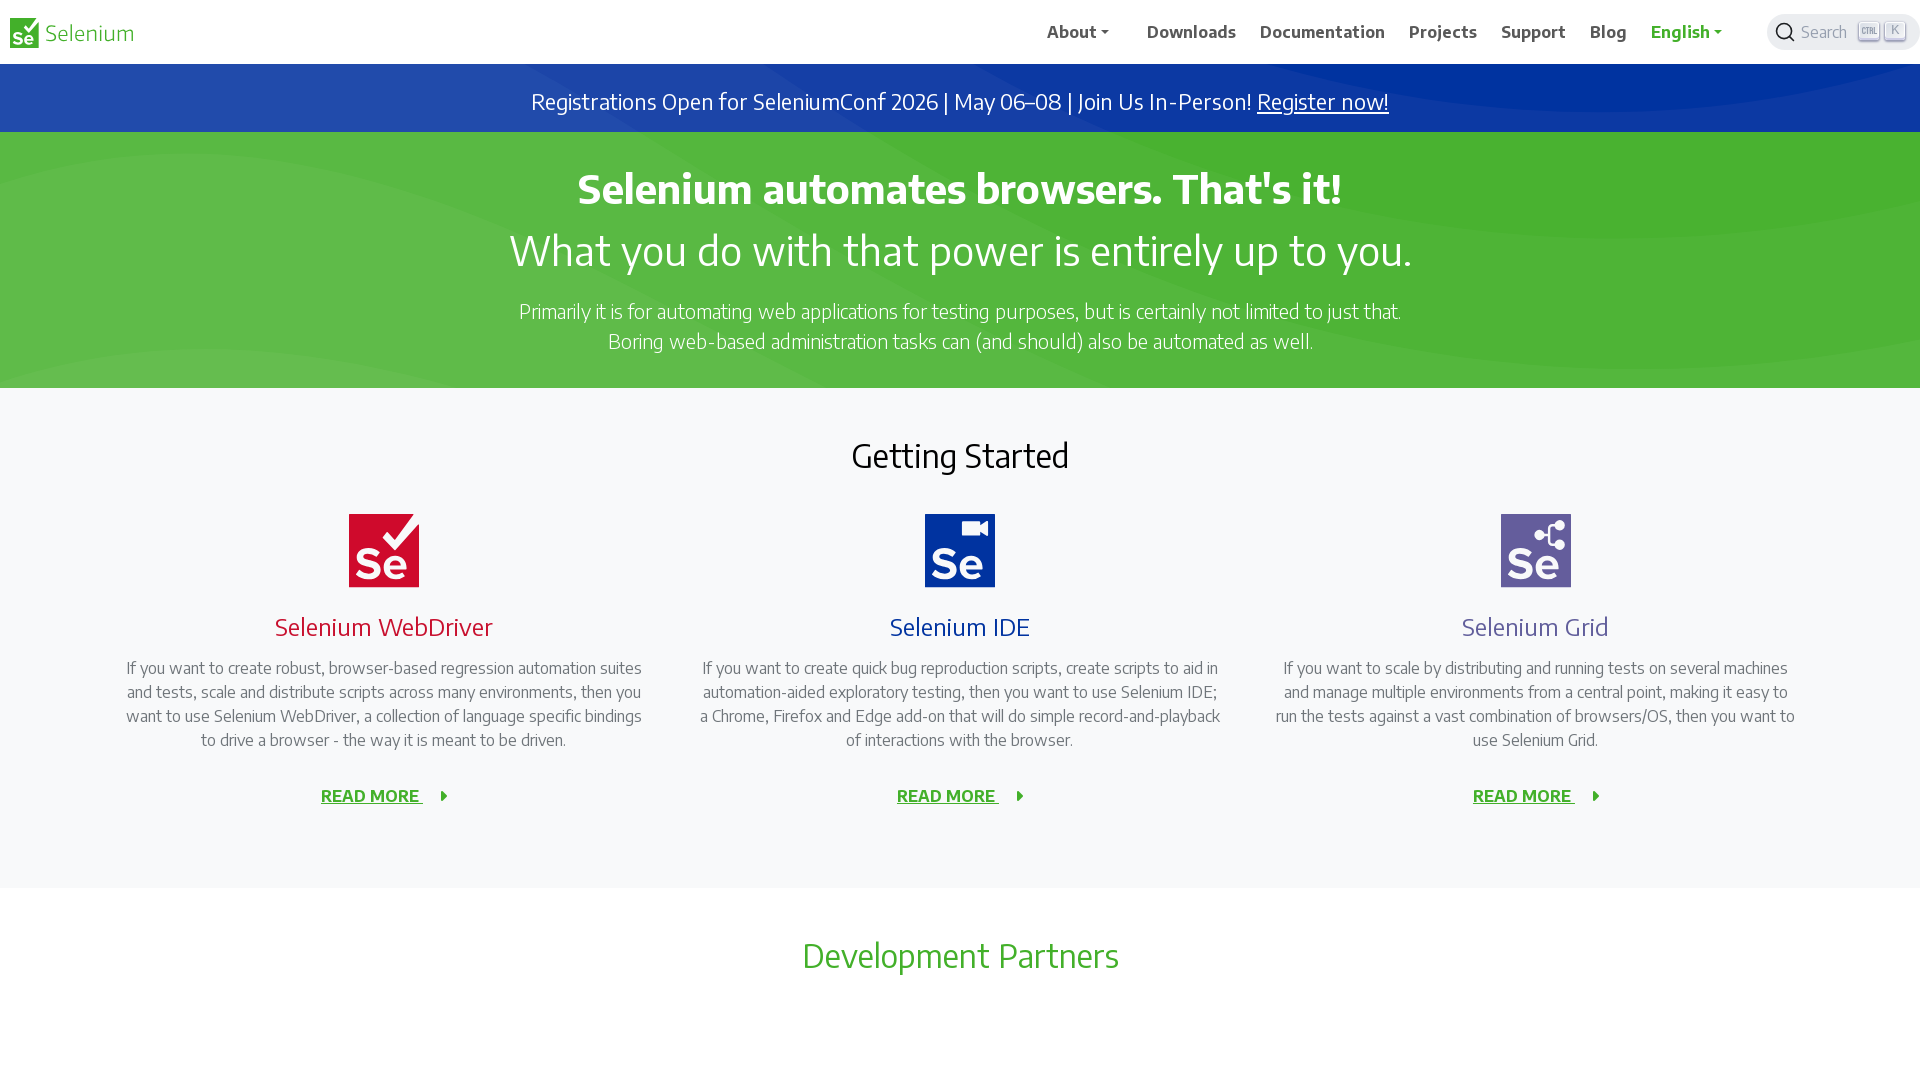

Printed updated height dimension
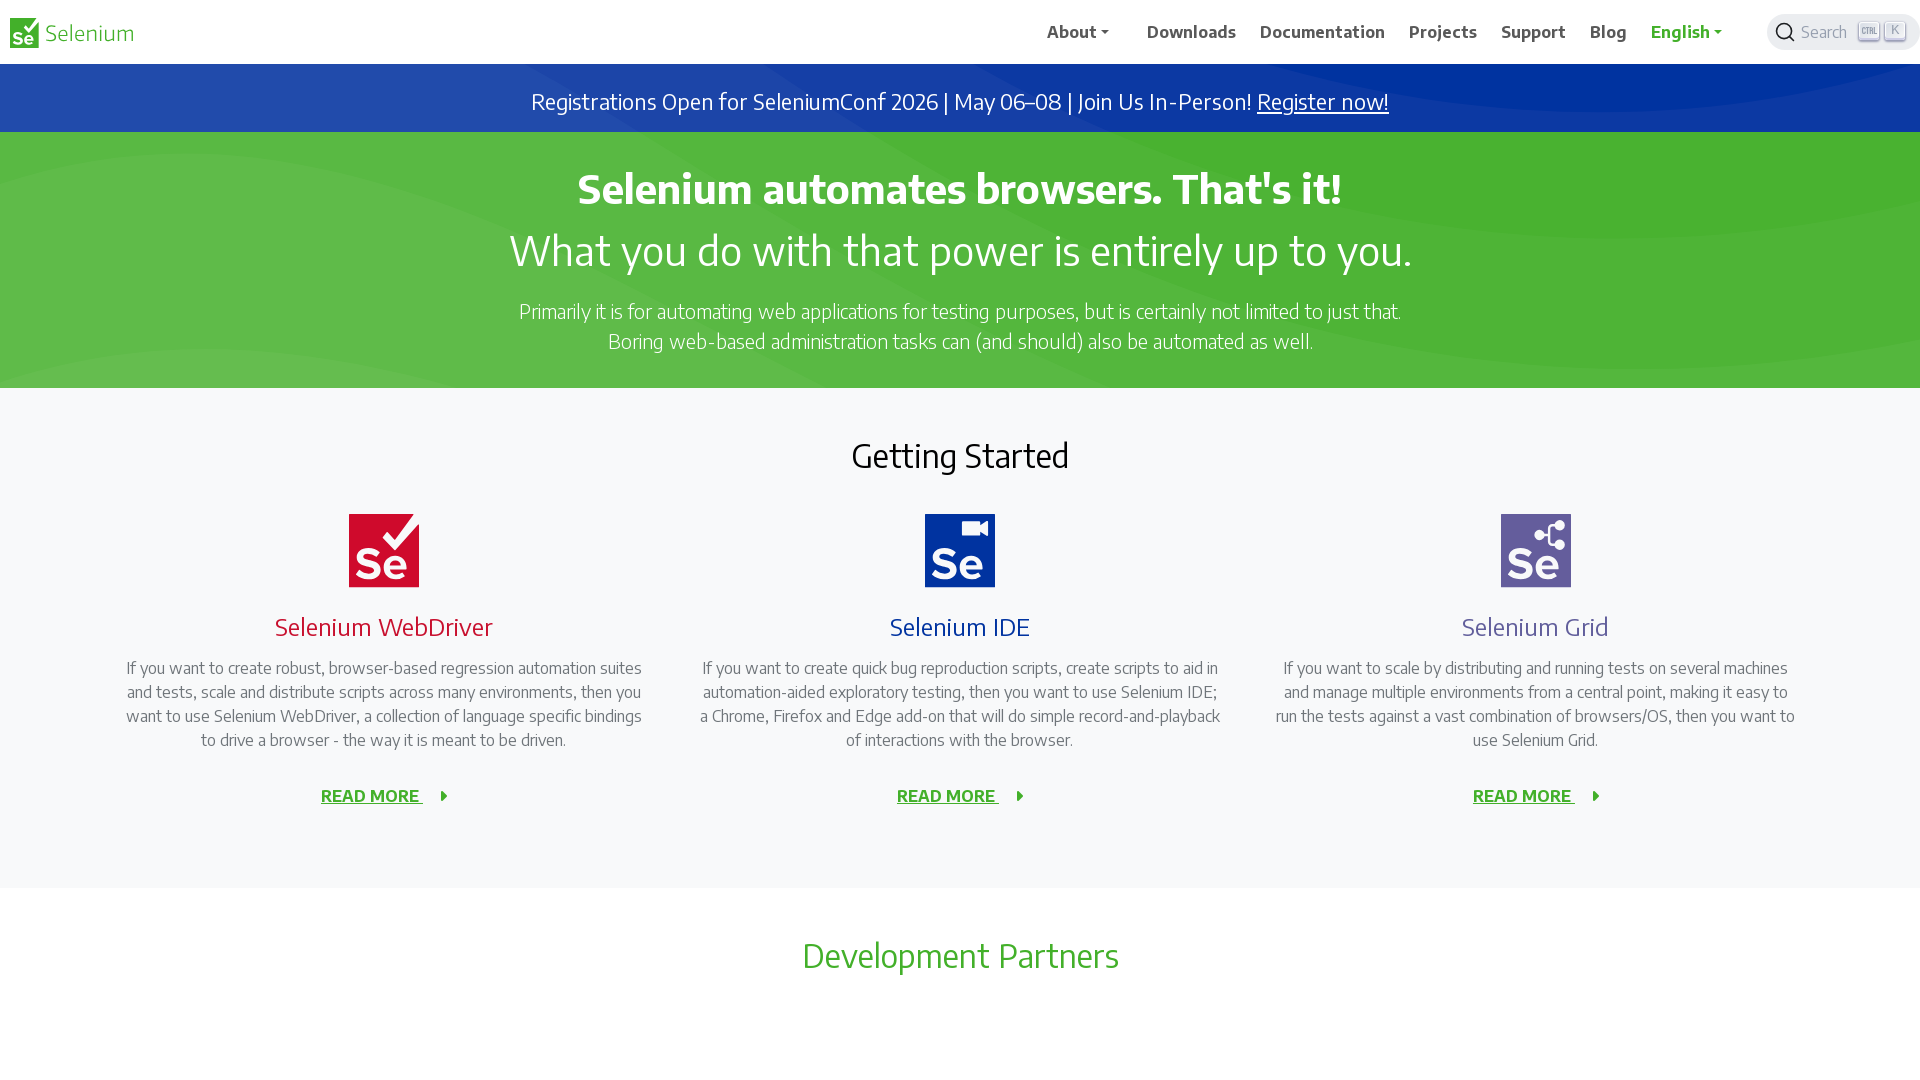

Printed updated width dimension
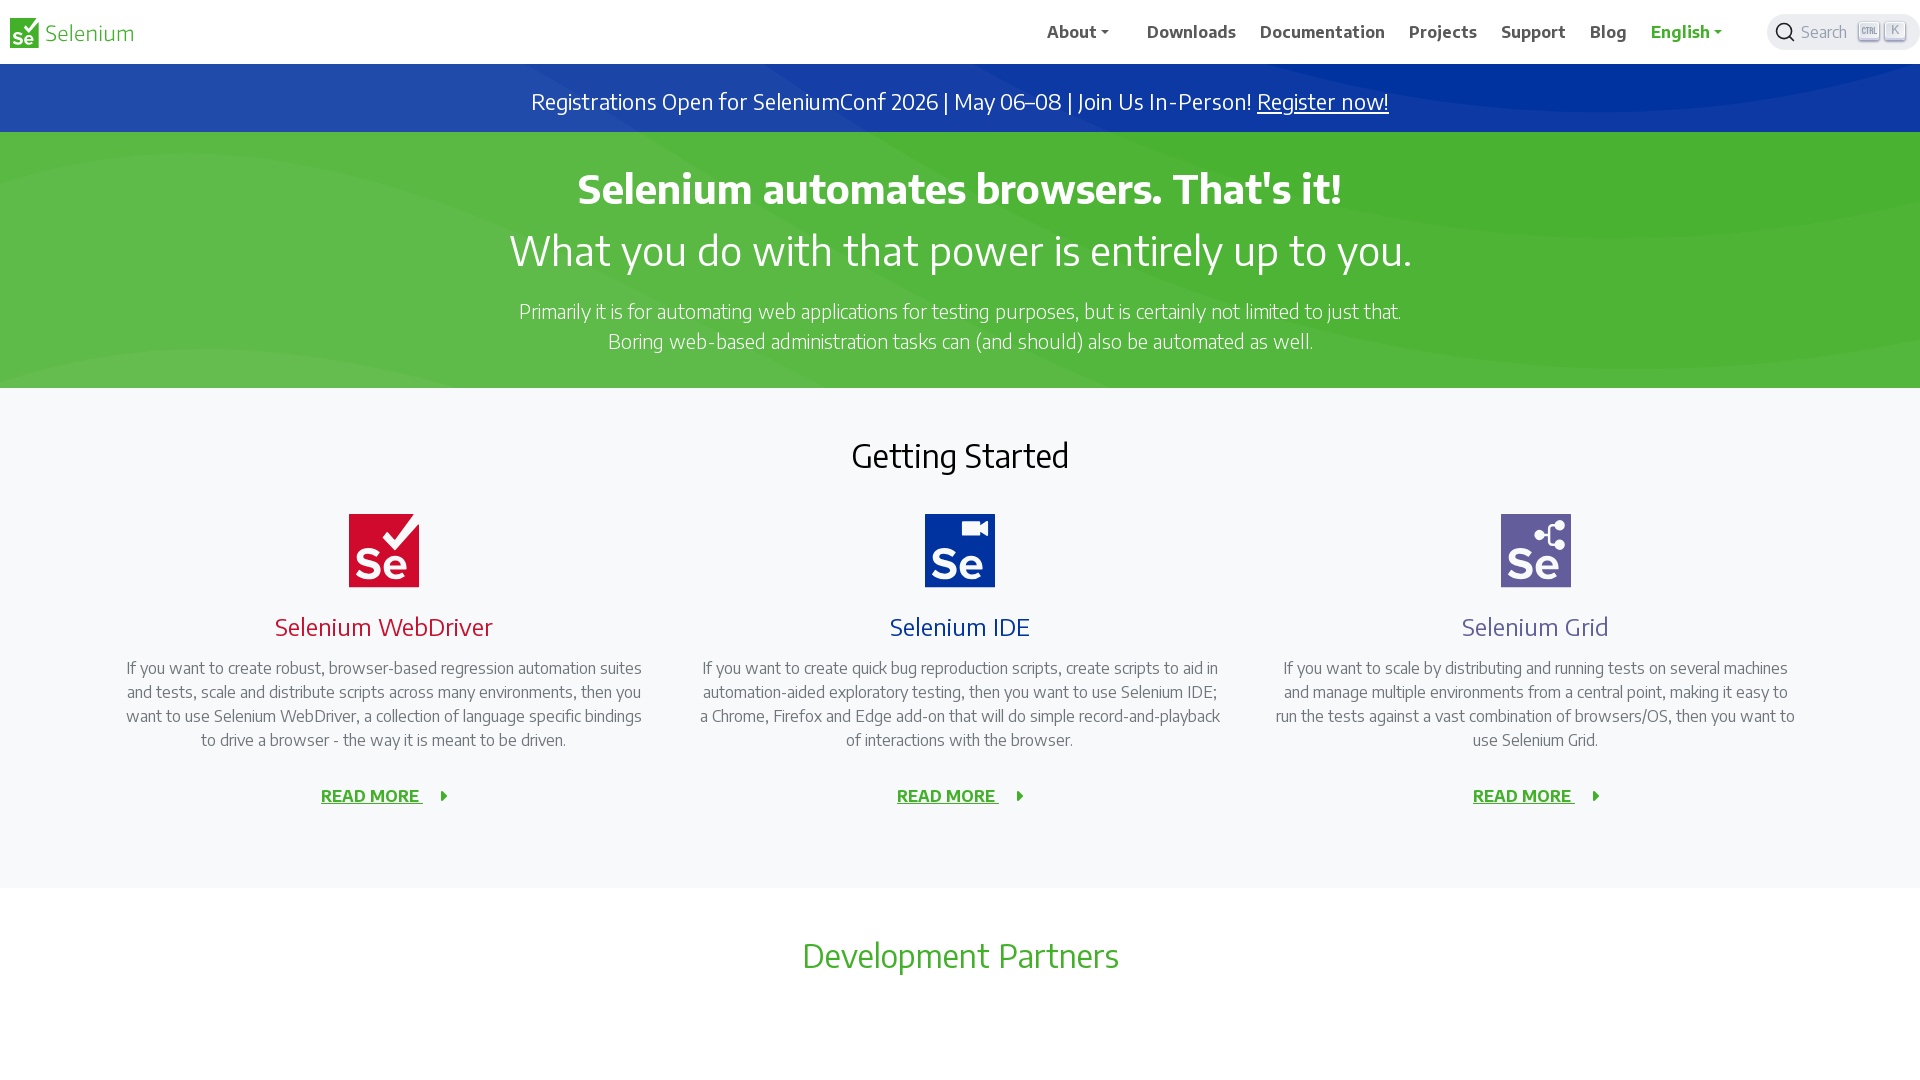

Printed default X position
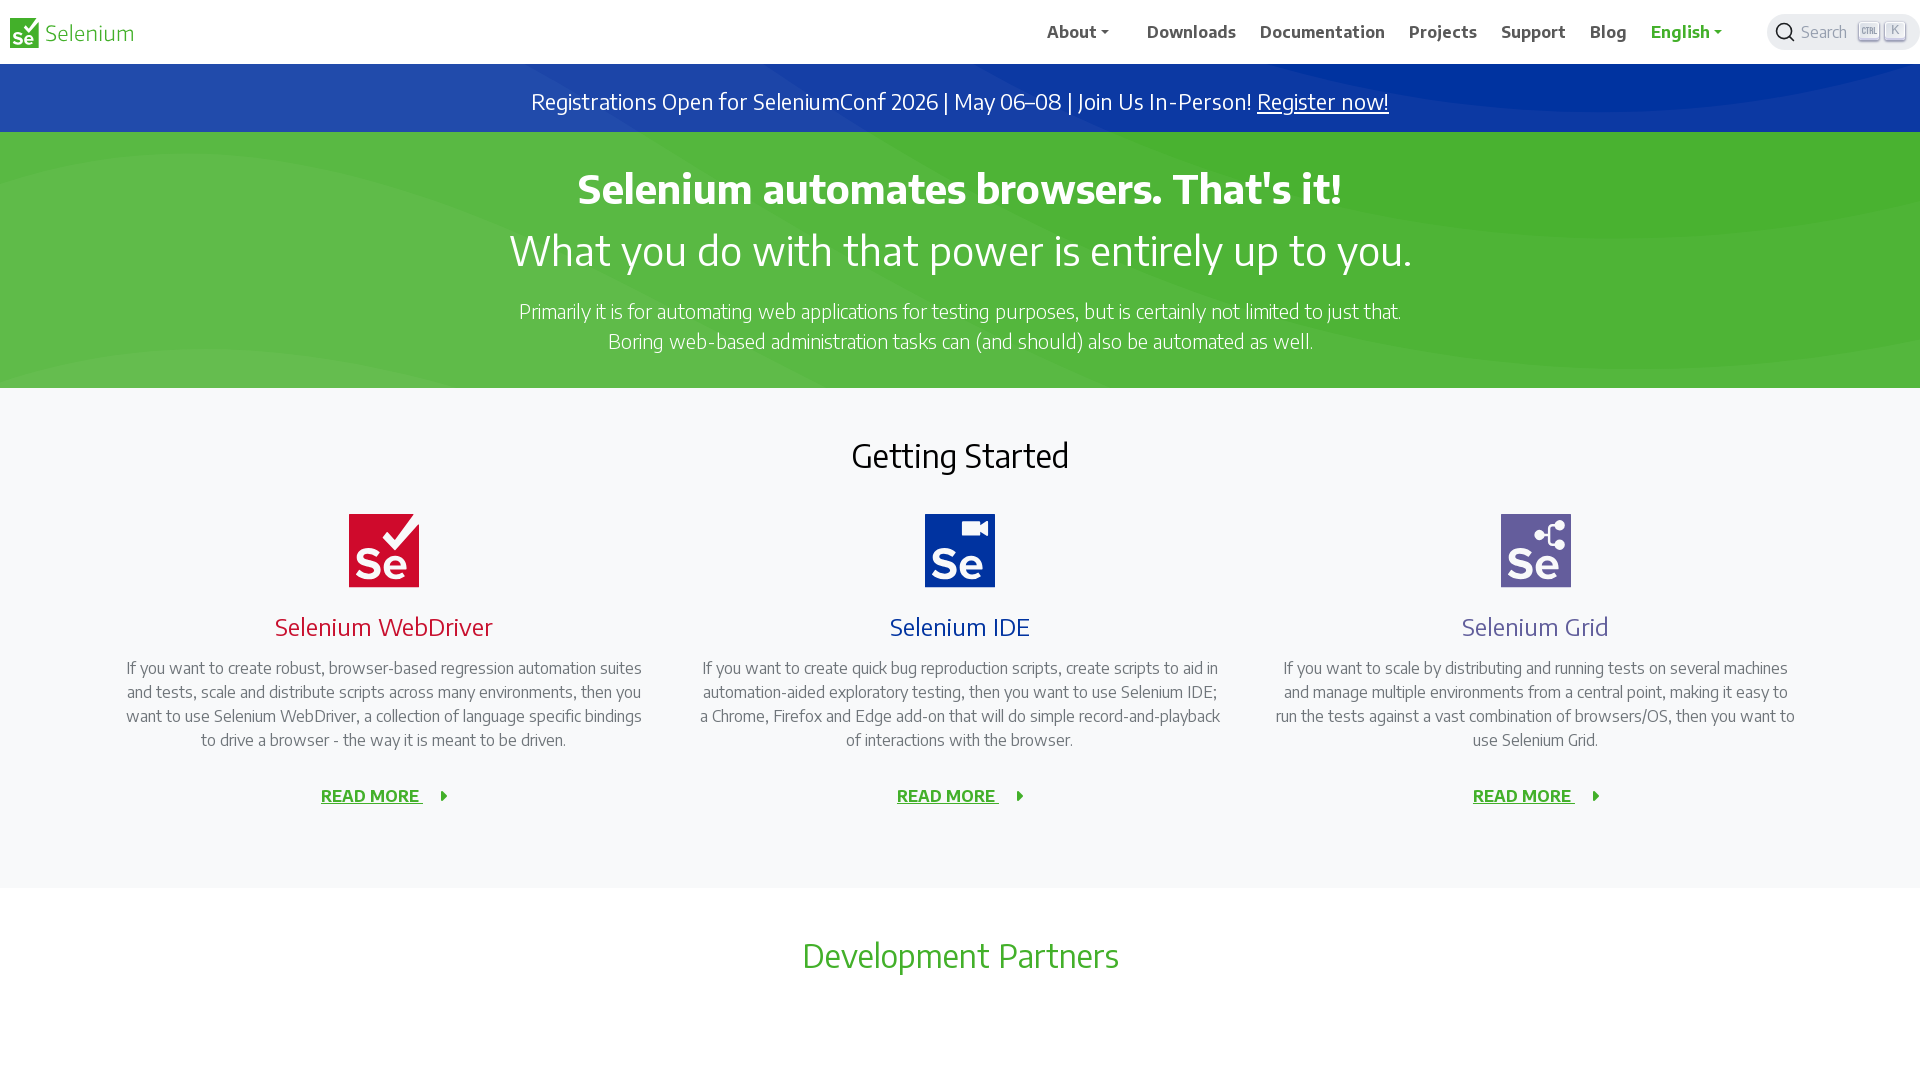

Printed default Y position
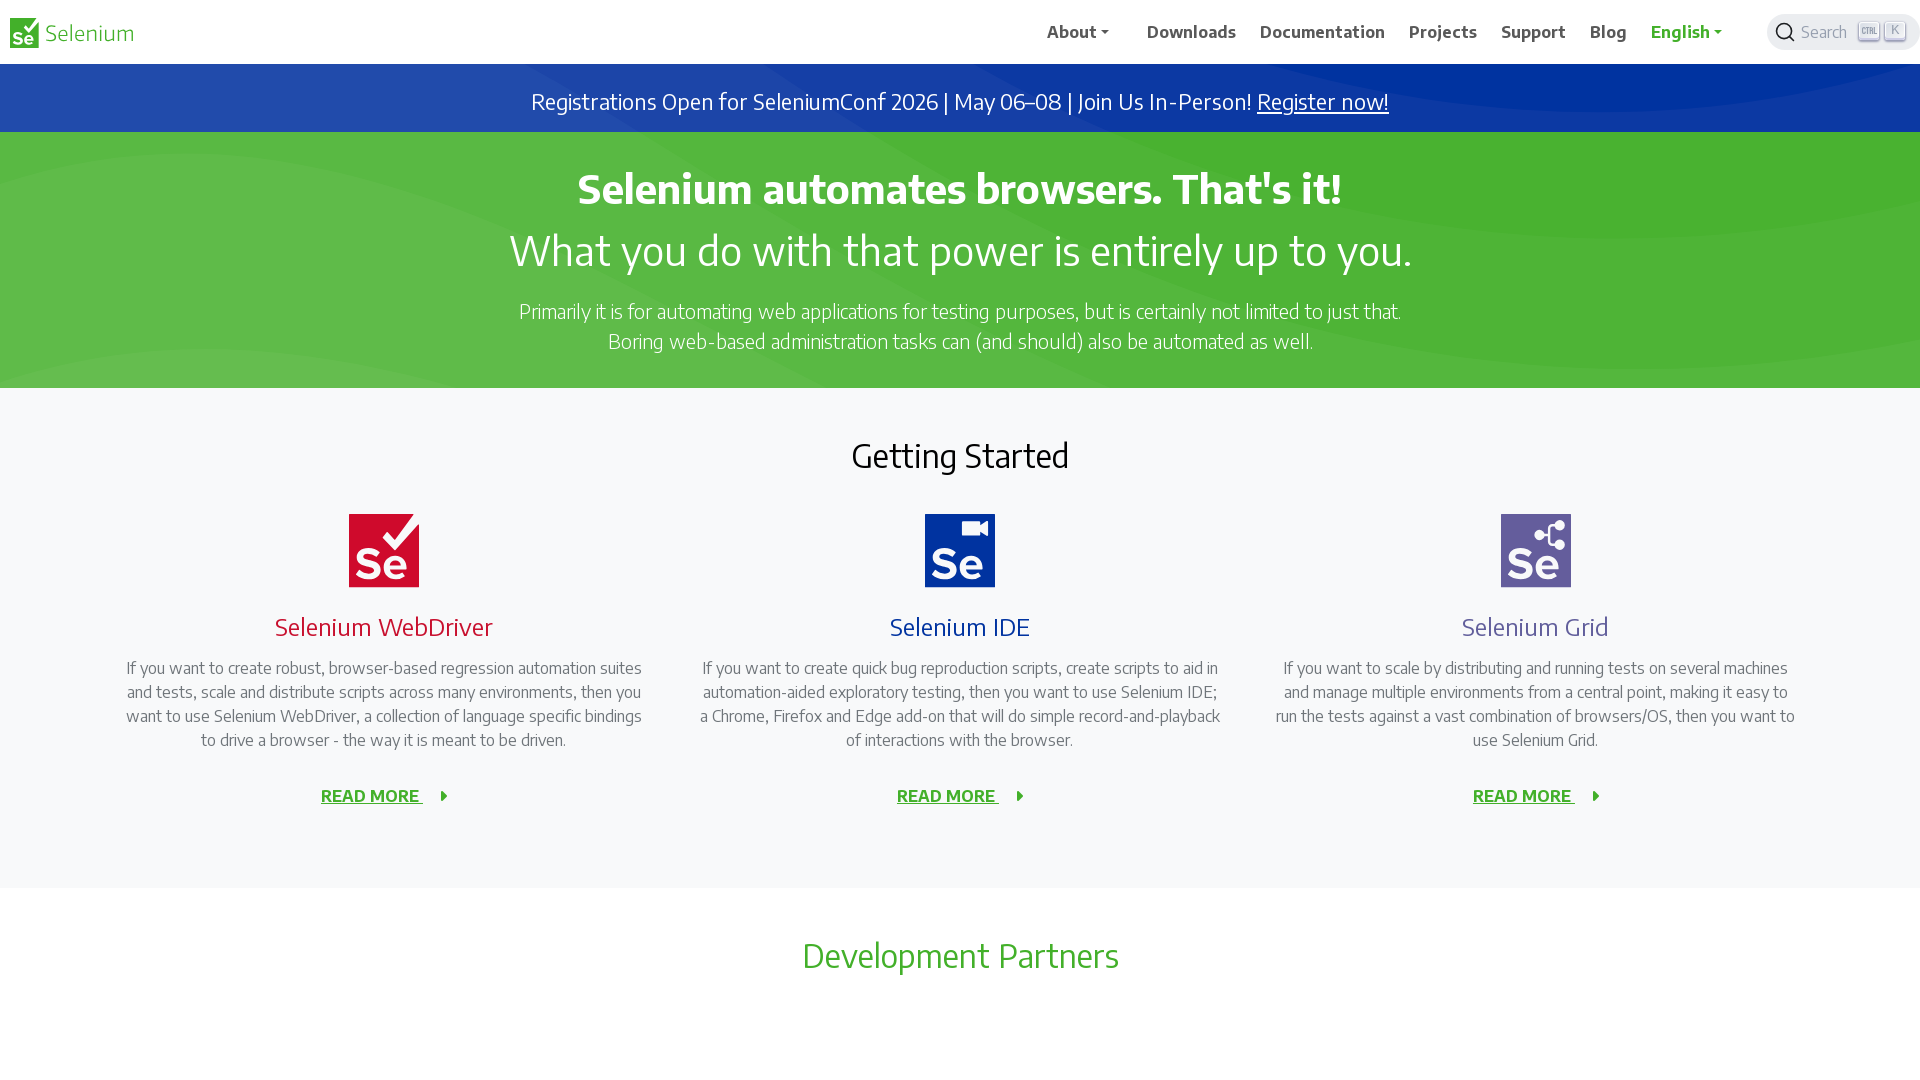

Attempted to locate non-existent element '//asd' - timeout occurred as expected
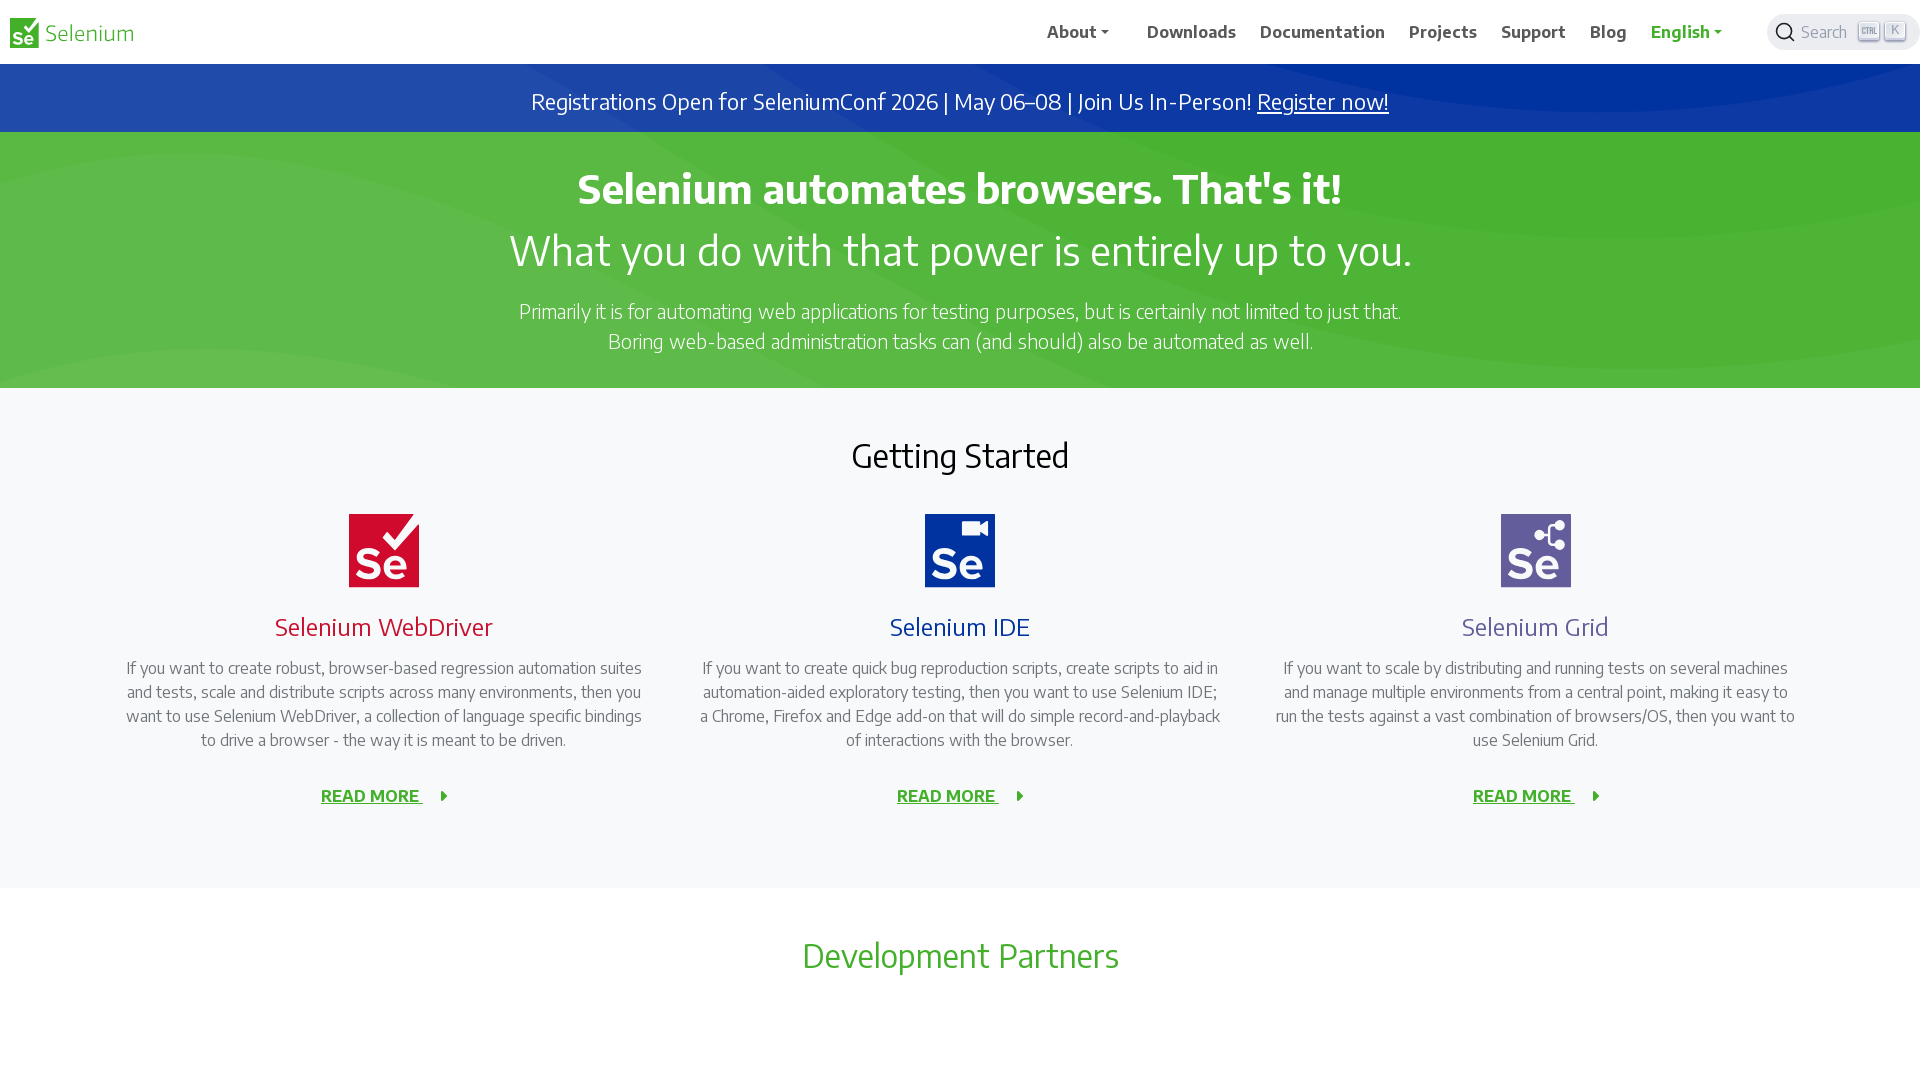

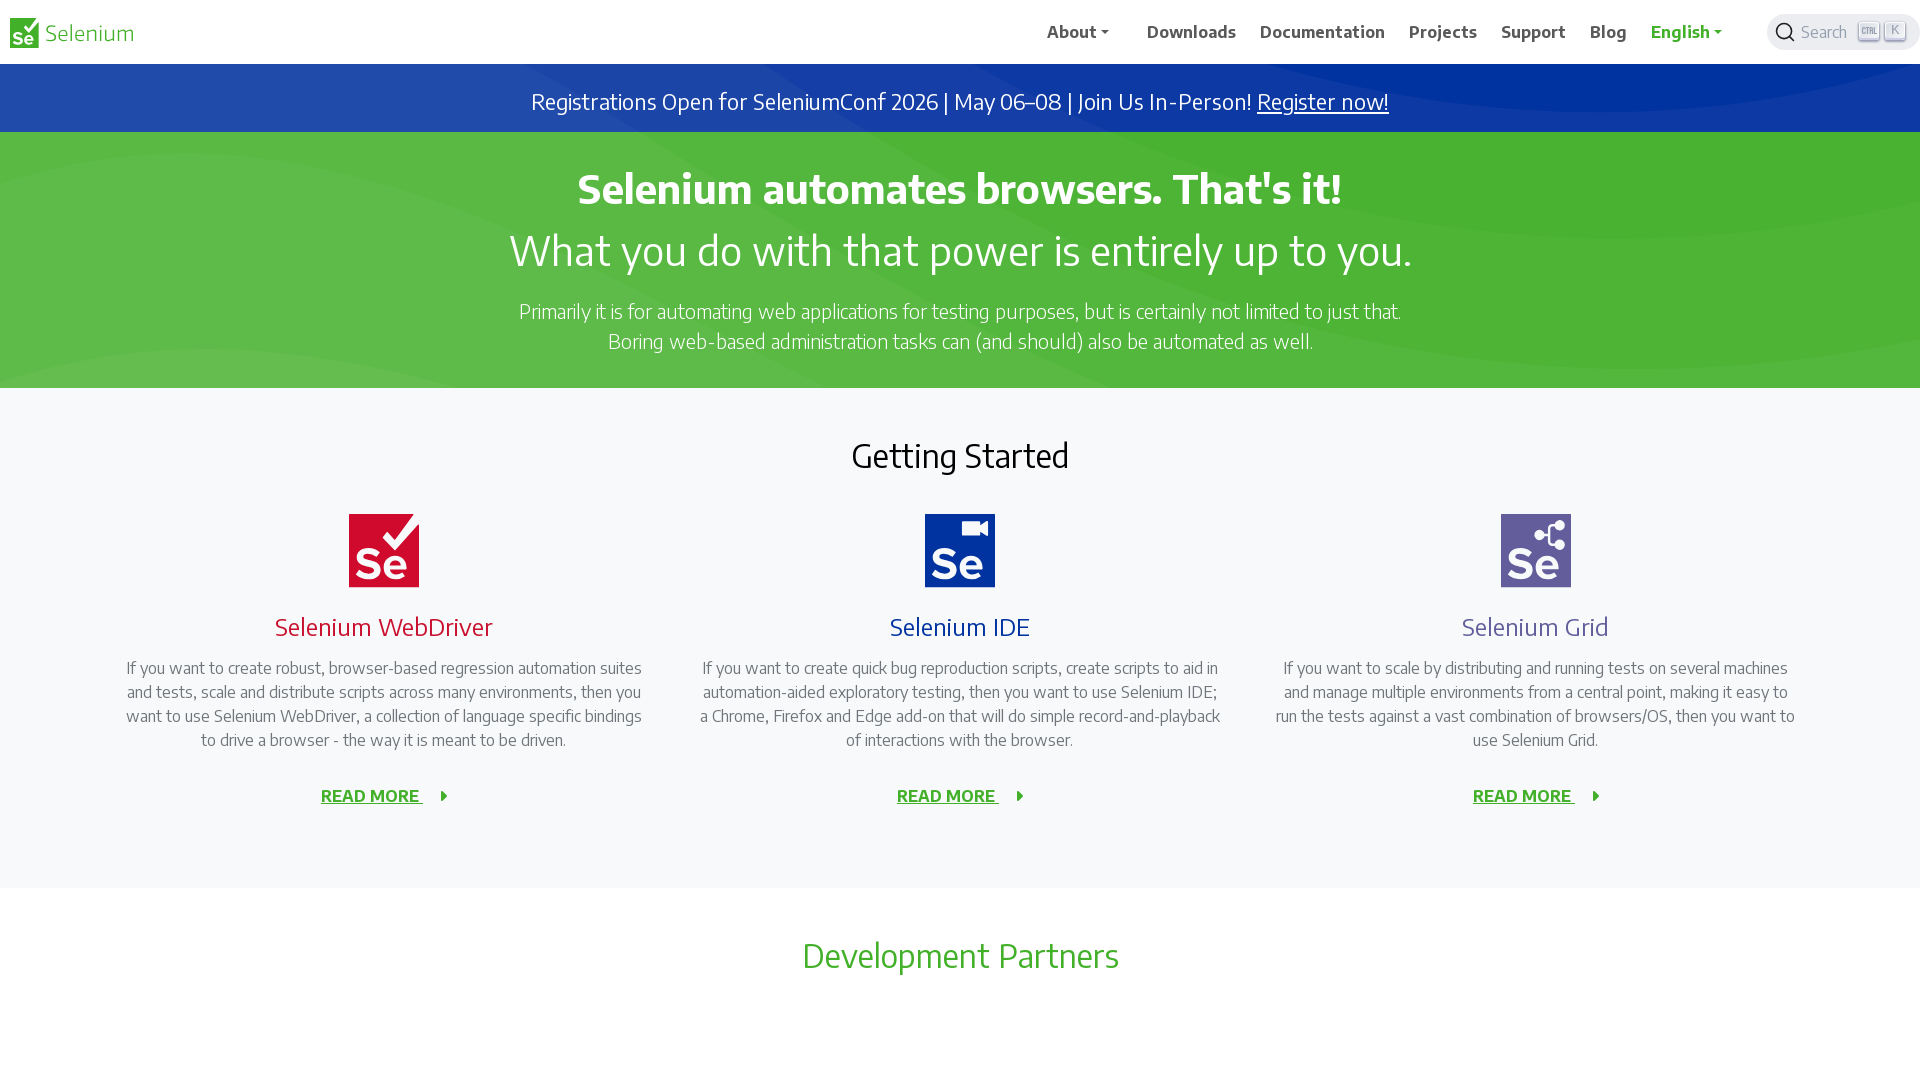